Fills out a tweet creation form with account details and tweet content, then submits the form

Starting URL: https://kostoskistefan.github.io/tweak

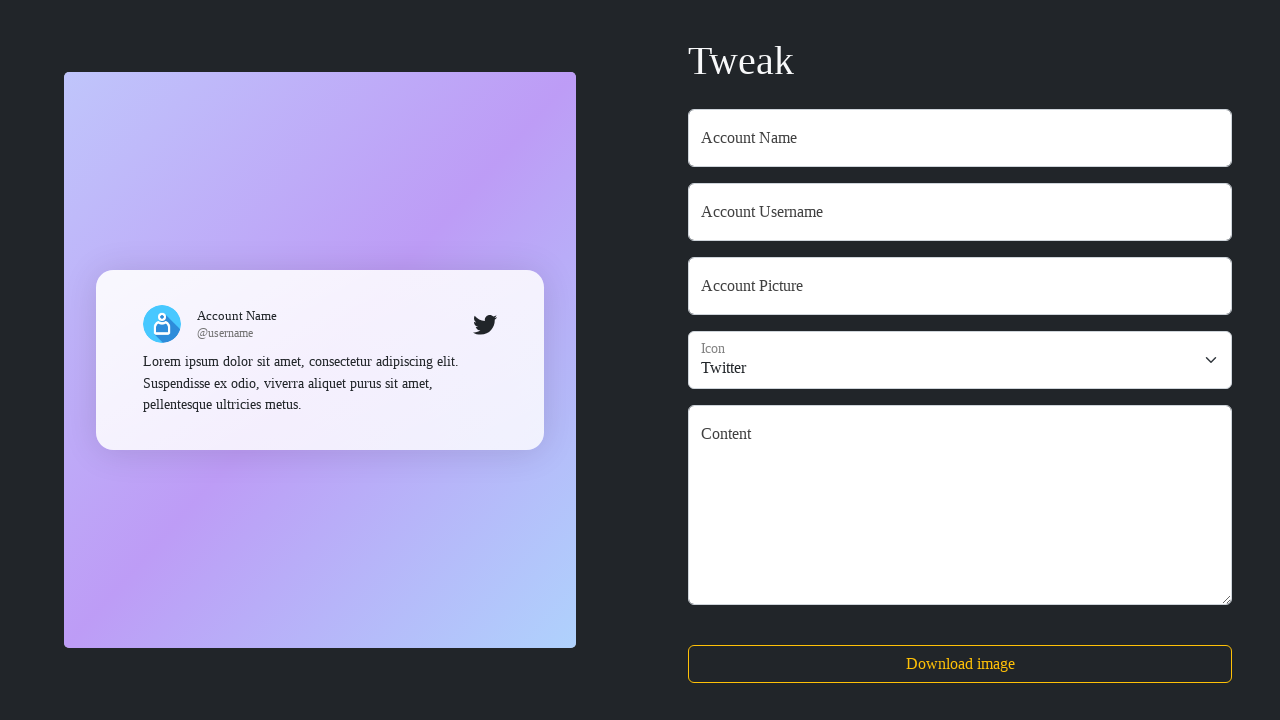

Filled account name field with 'John Smith' on #accountName
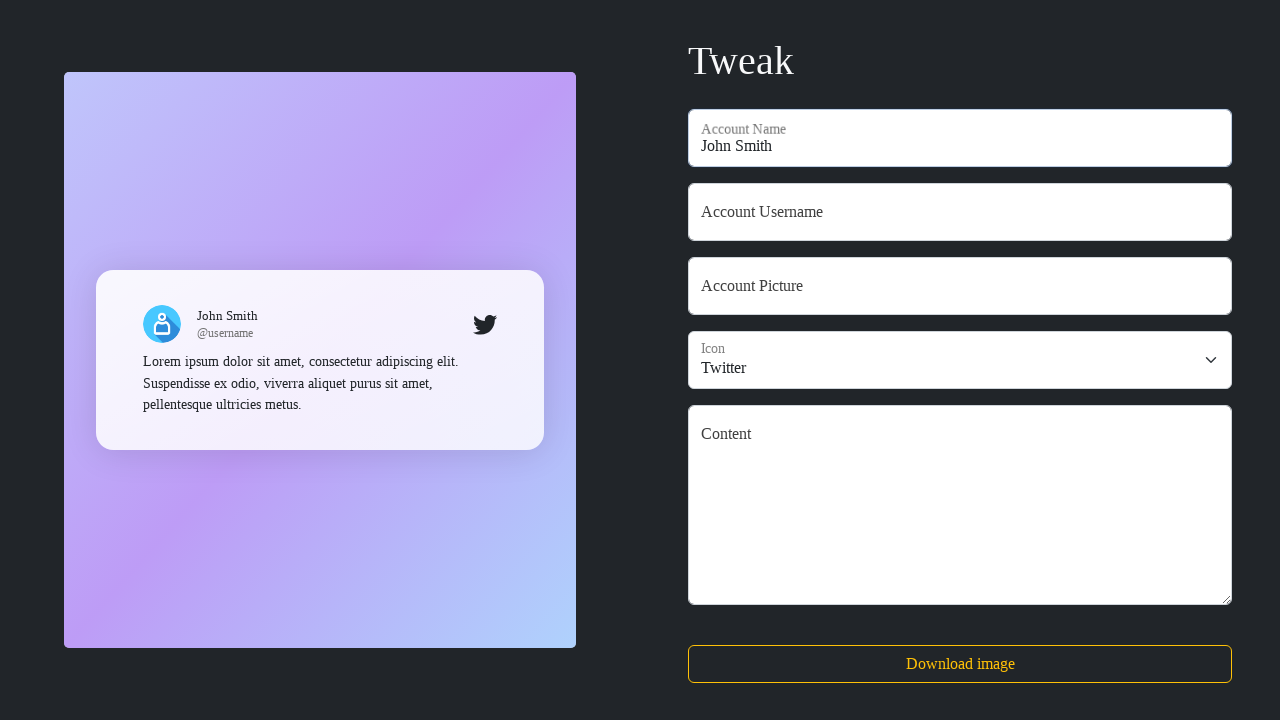

Filled account username field with '@johnsmith123' on #accountUsername
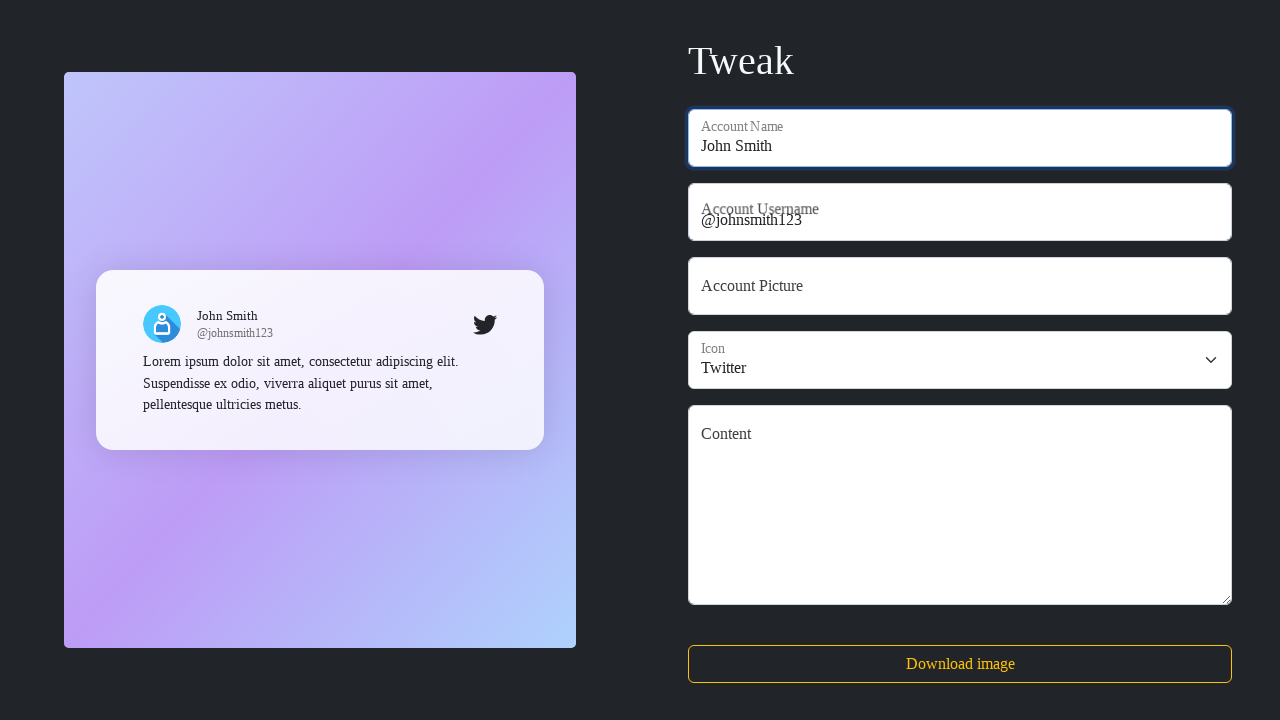

Filled account picture URL field with avatar image URL on #accountPicture
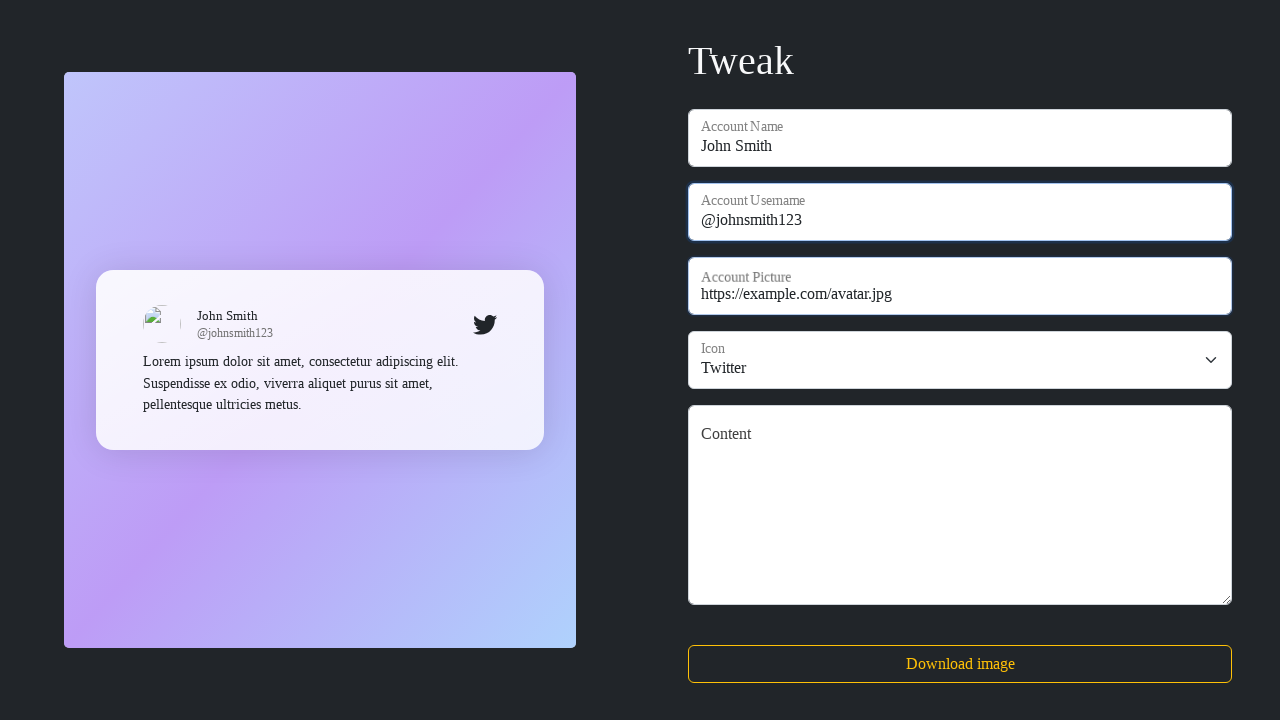

Filled tweet content field with sample message on #content
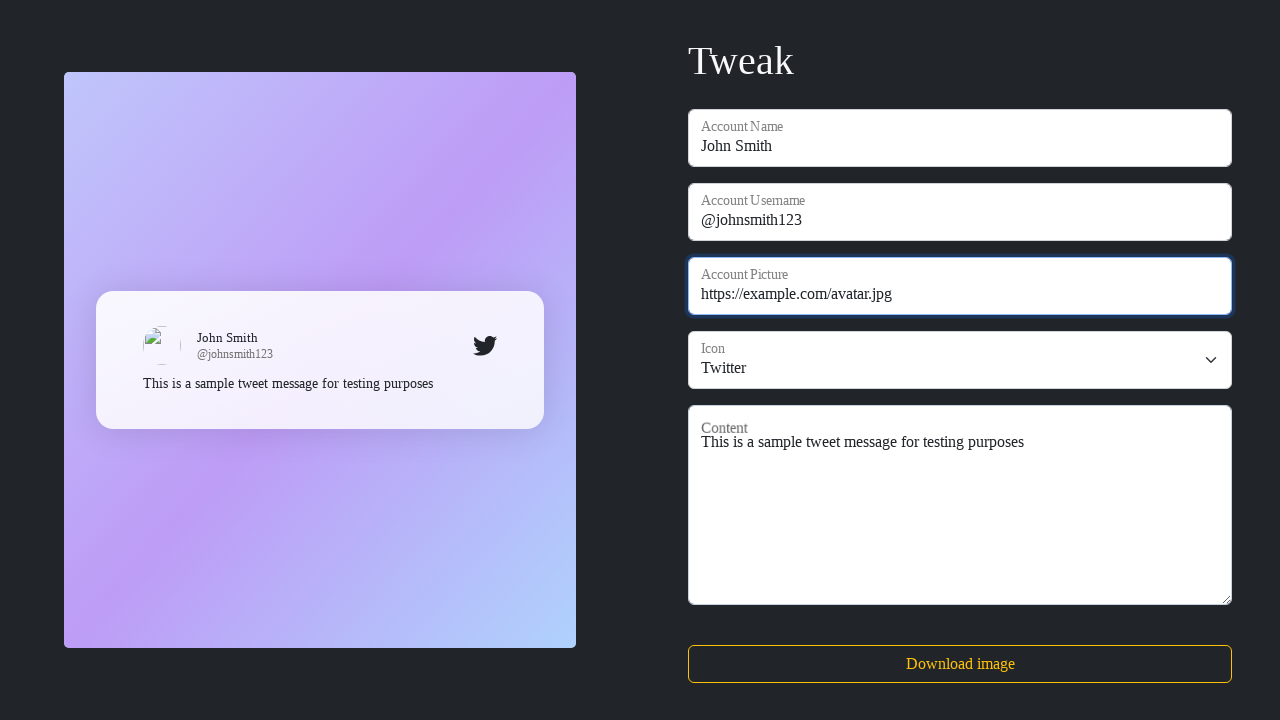

Submitted the tweet creation form at (960, 664) on #submitButton
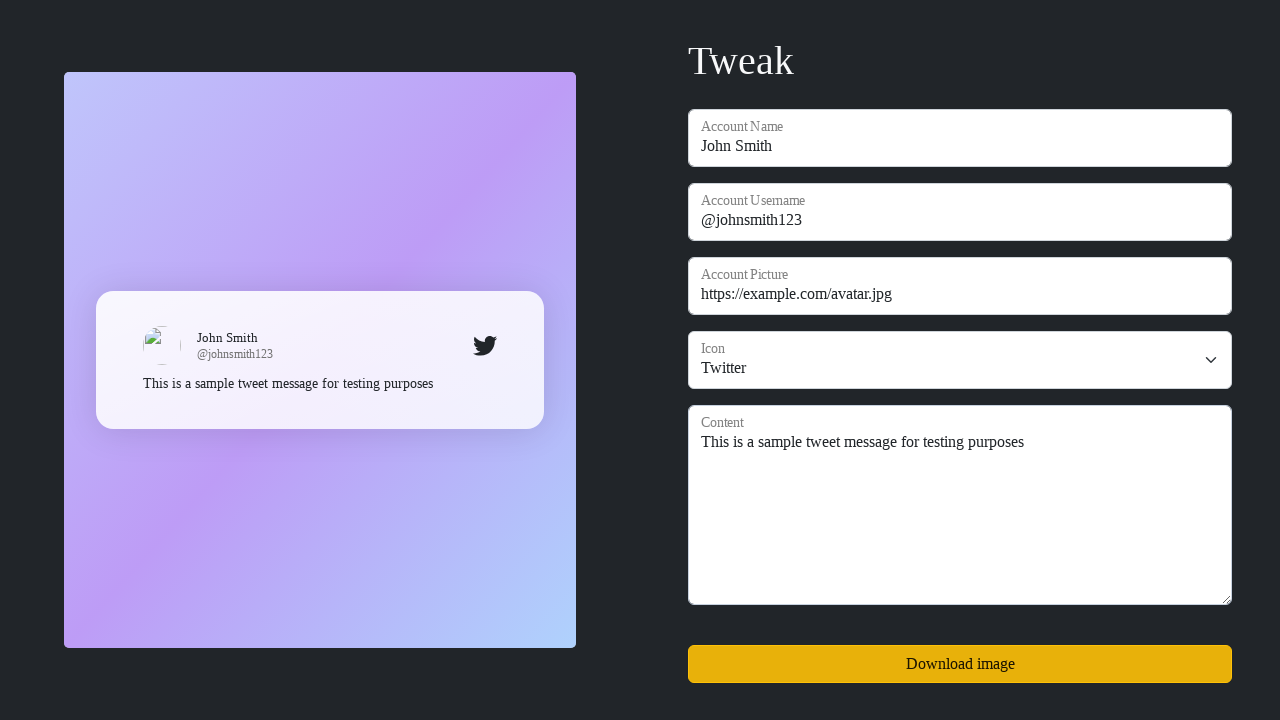

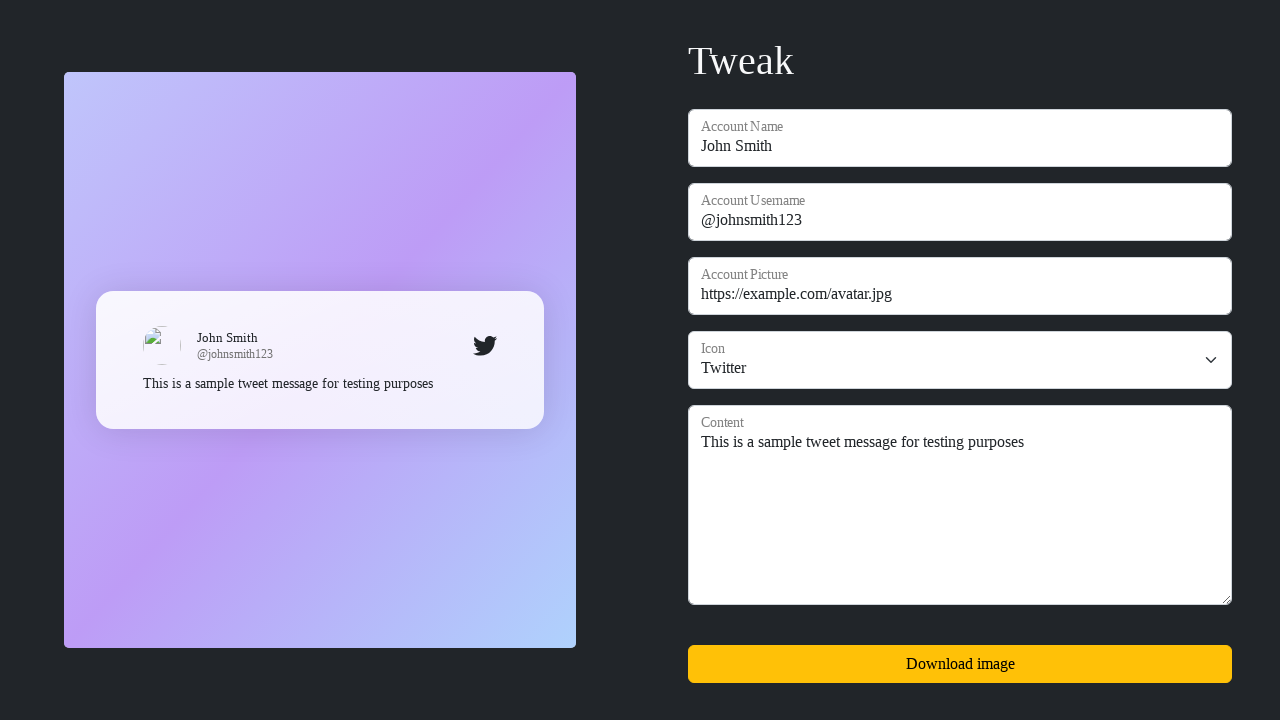